Tests browser tab switching functionality by opening a new tab, navigating to a second URL, and switching between the two tabs.

Starting URL: https://www.tutorialspoint.com/selenium/practice/selenium_automation_practice.php

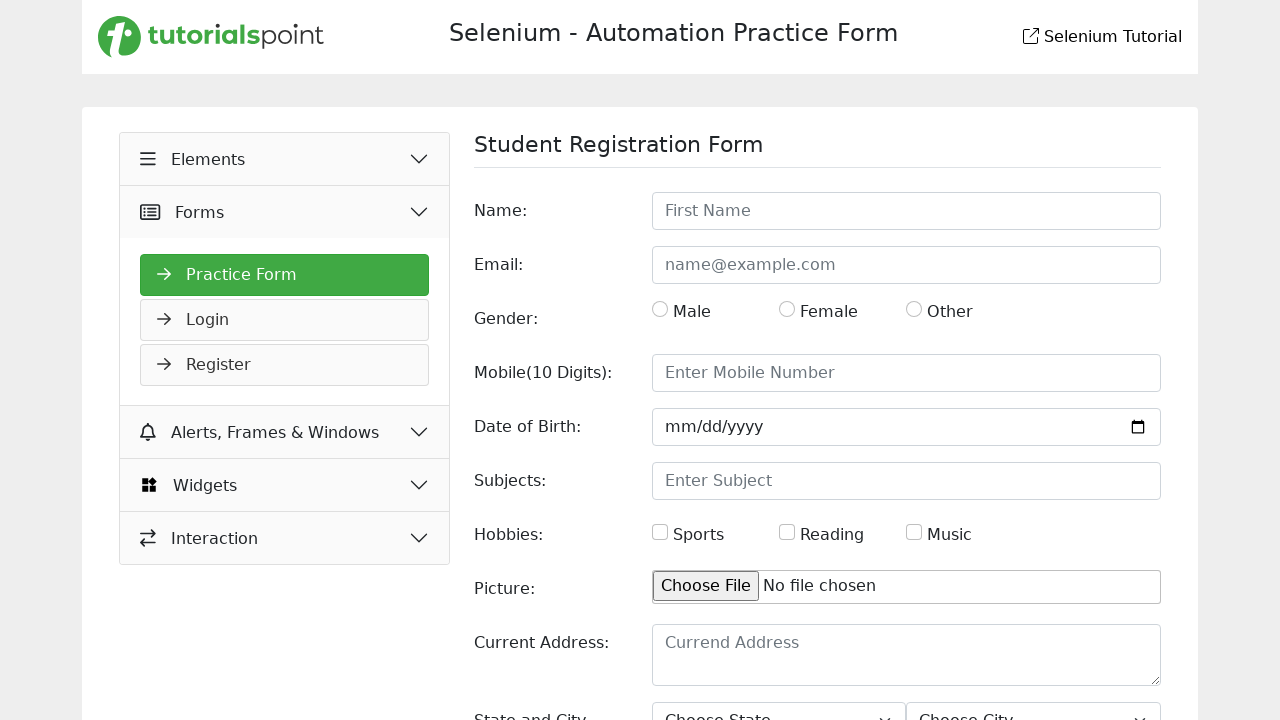

Stored original page/tab reference
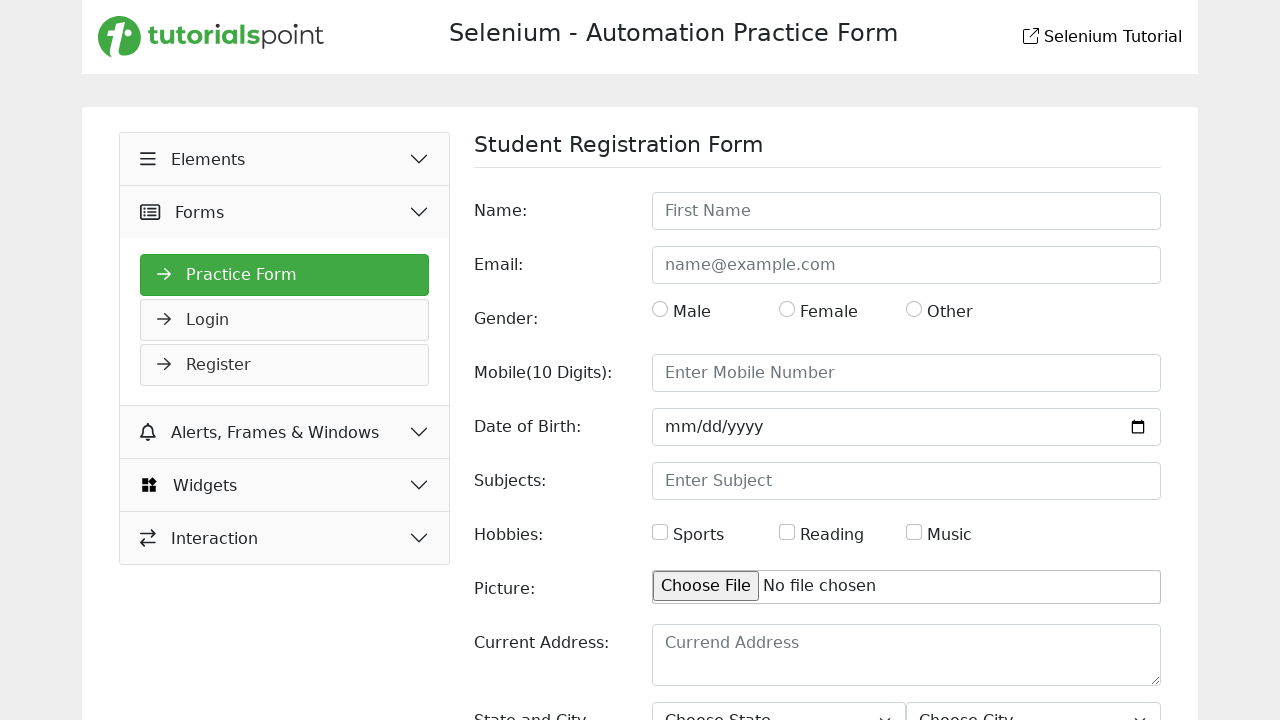

Opened a new browser tab
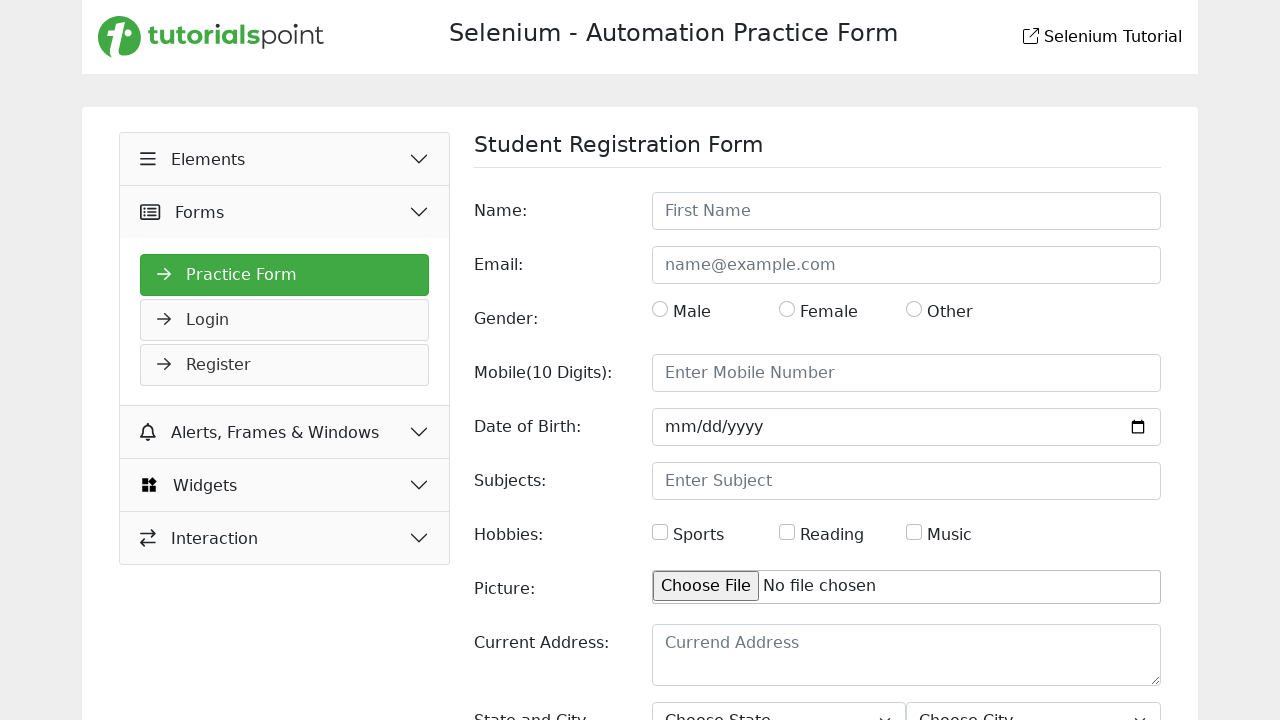

Navigated new tab to https://www.selenium.dev/documentation/
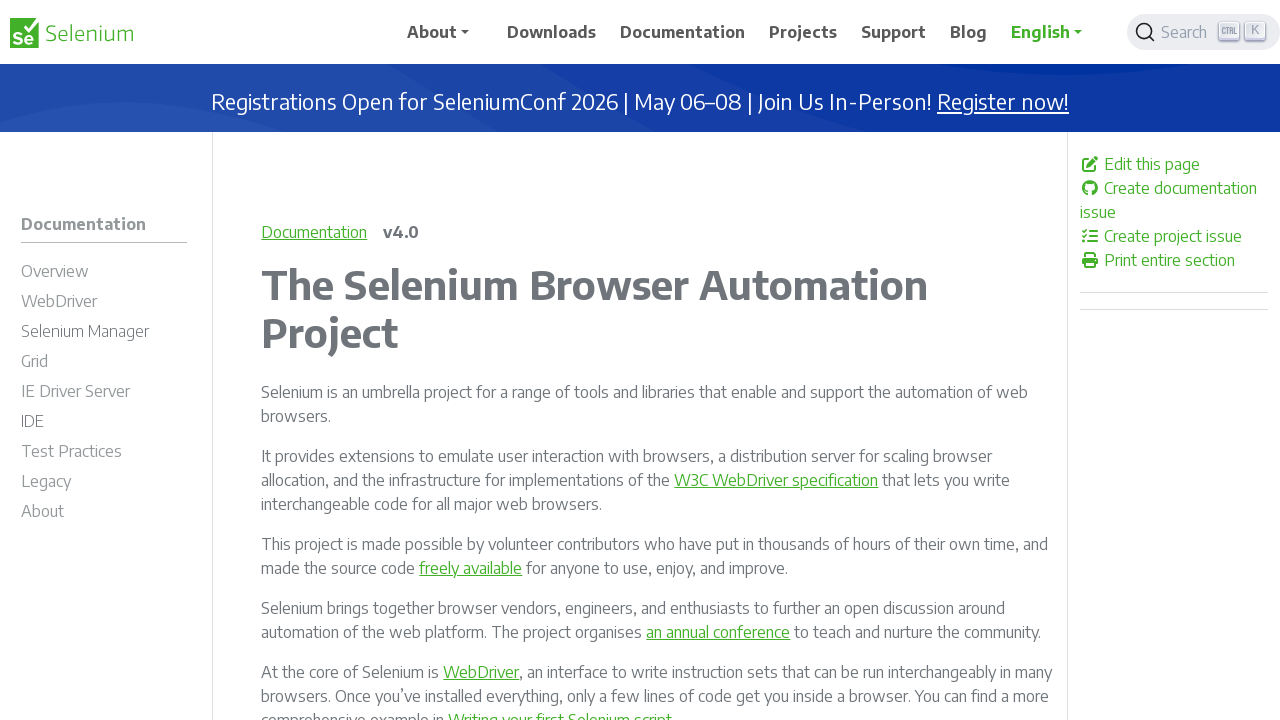

Waited for new tab to load (domcontentloaded)
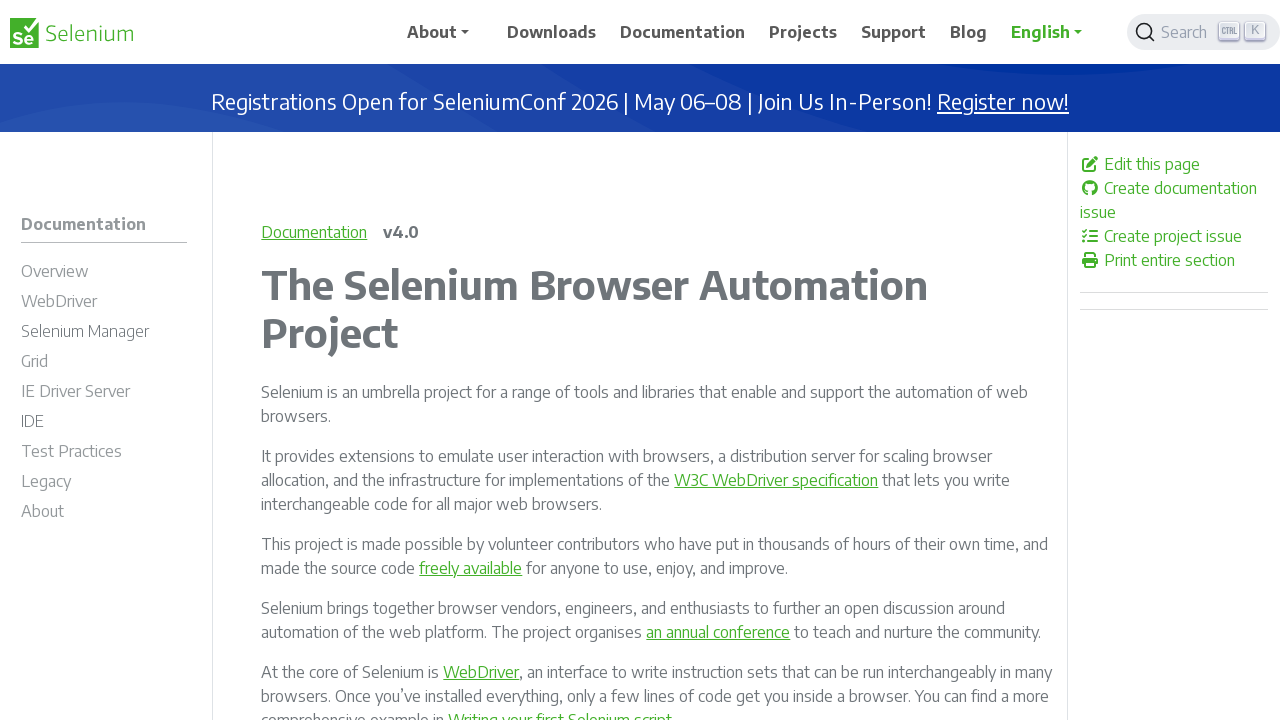

Switched back to original tab
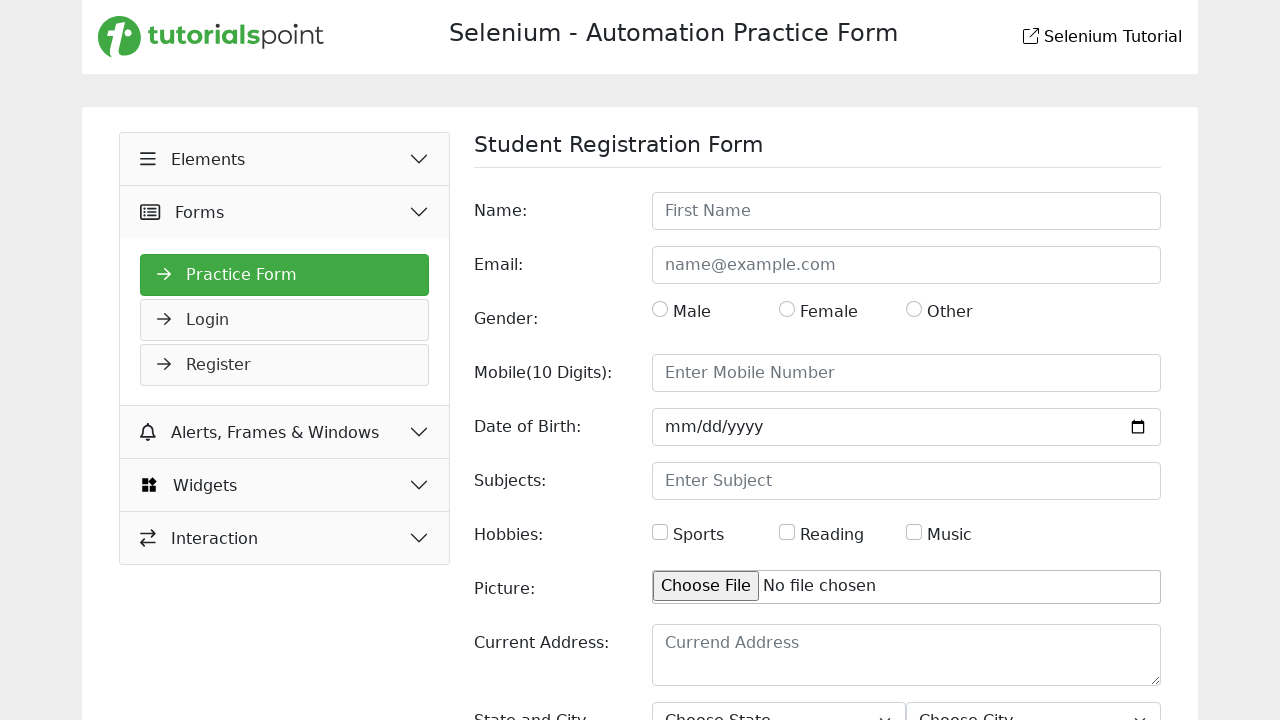

Waited 1 second on original tab
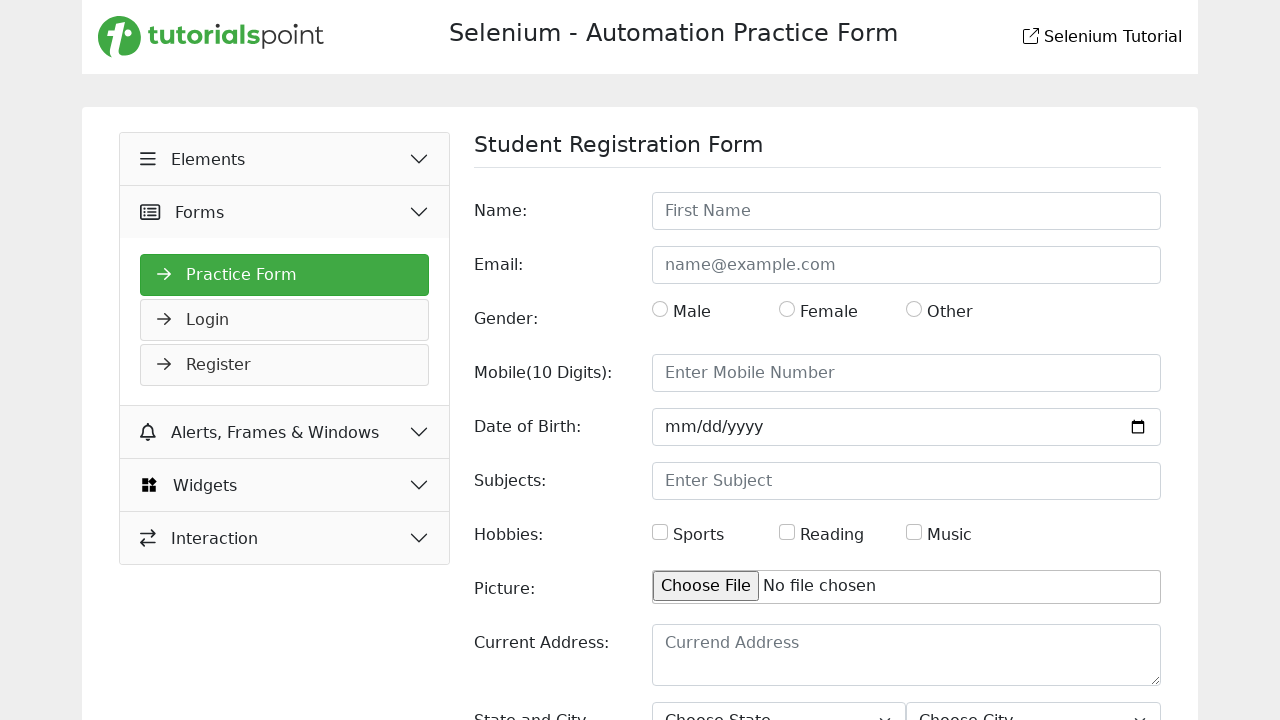

Switched to the new tab
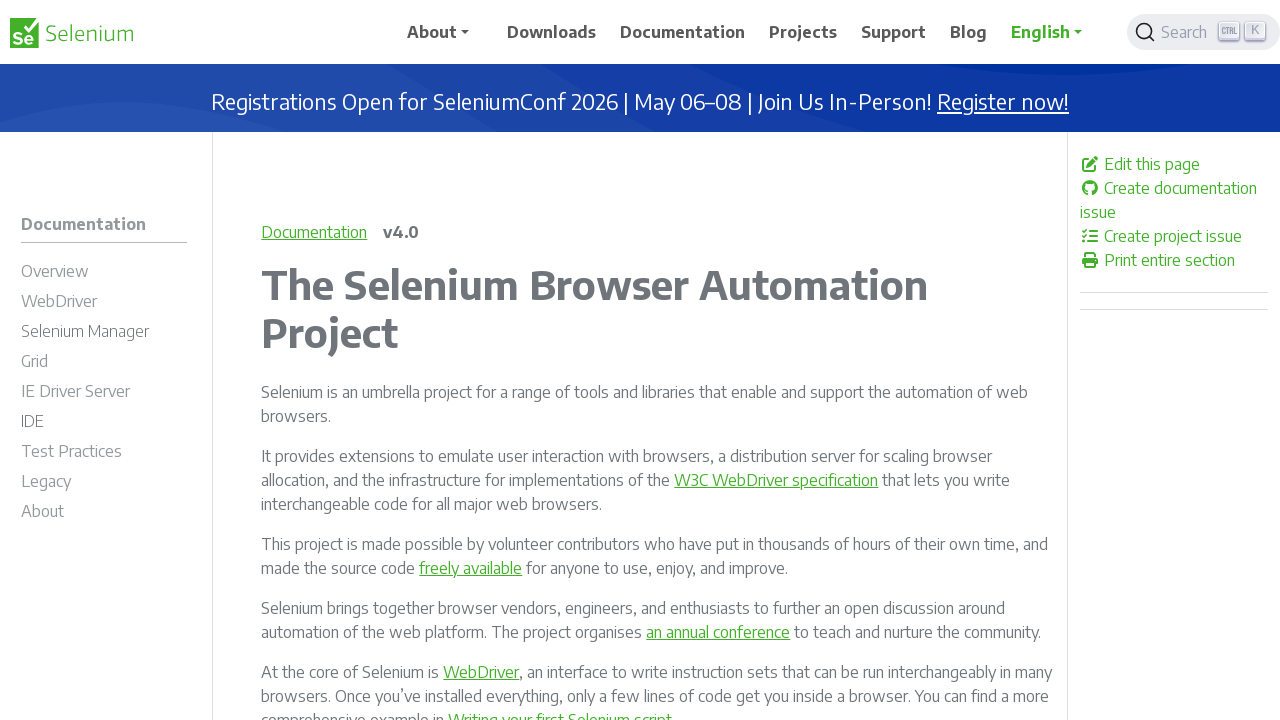

Waited 1 second on new tab
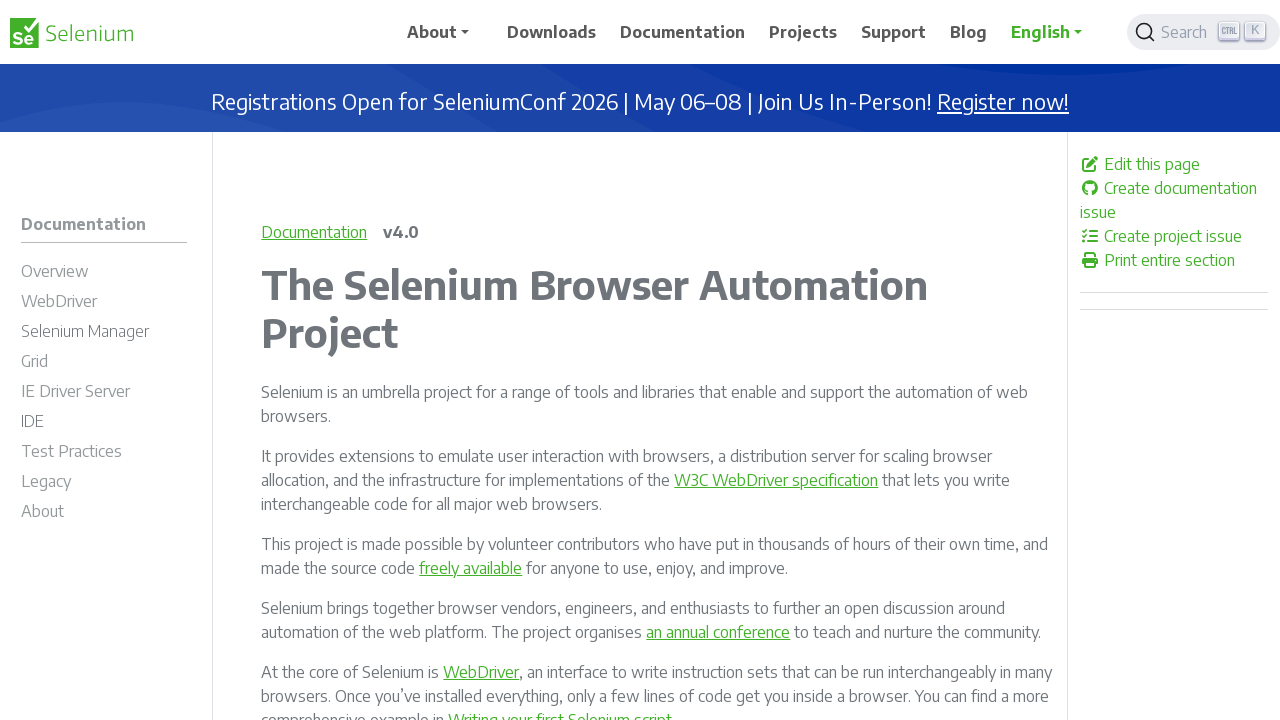

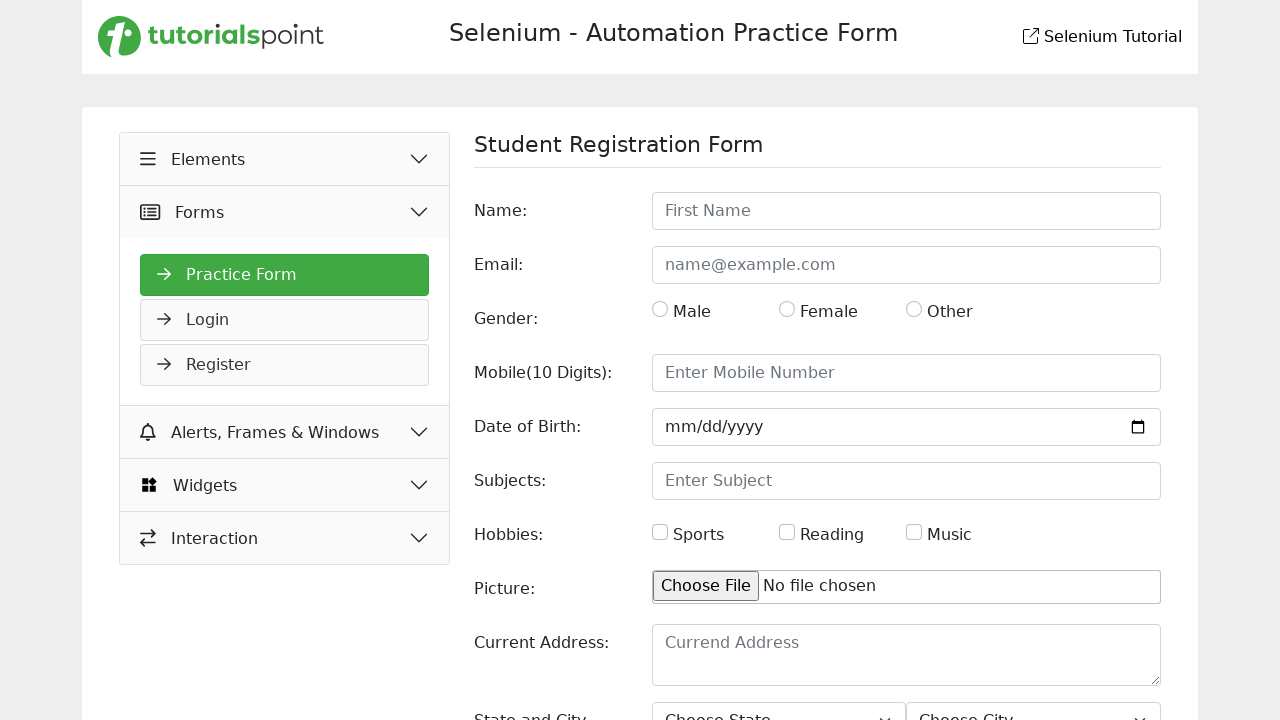